Tests the add/remove elements functionality by clicking the Add Element button, verifying the Delete button appears, clicking Delete, and verifying the page header is still visible

Starting URL: https://the-internet.herokuapp.com/add_remove_elements/

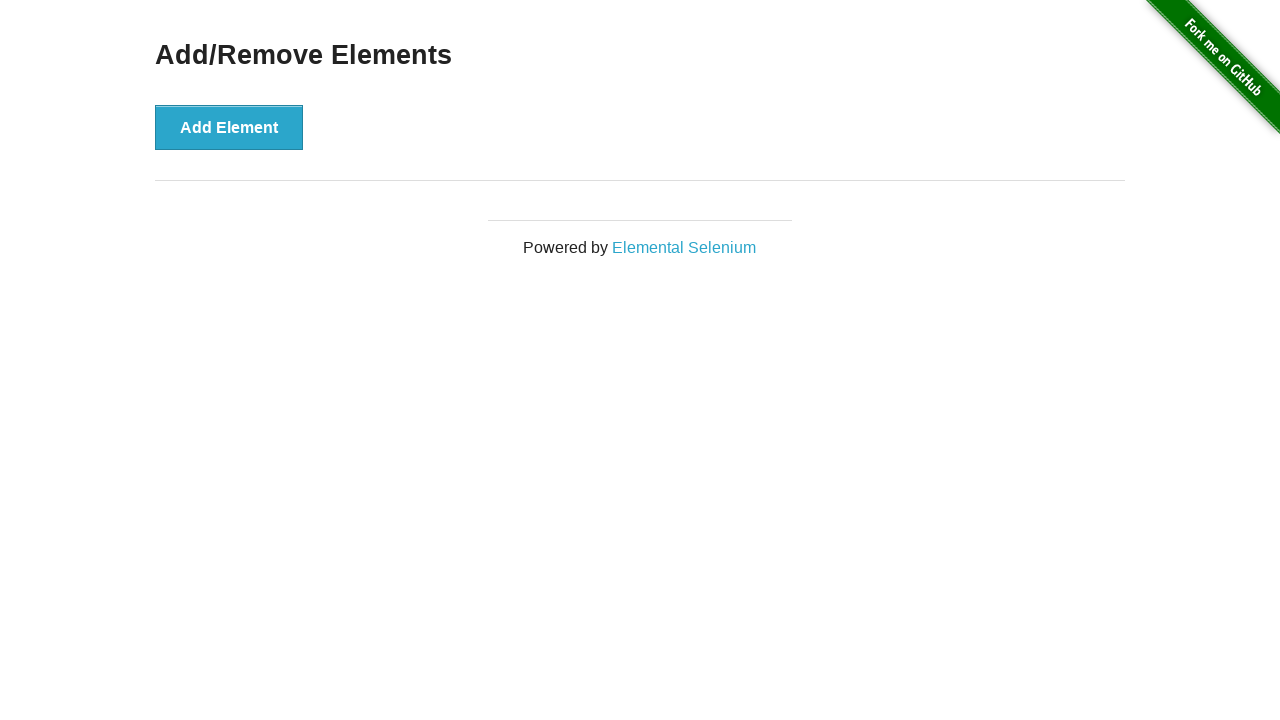

Clicked the 'Add Element' button at (229, 127) on xpath=//button[text()='Add Element']
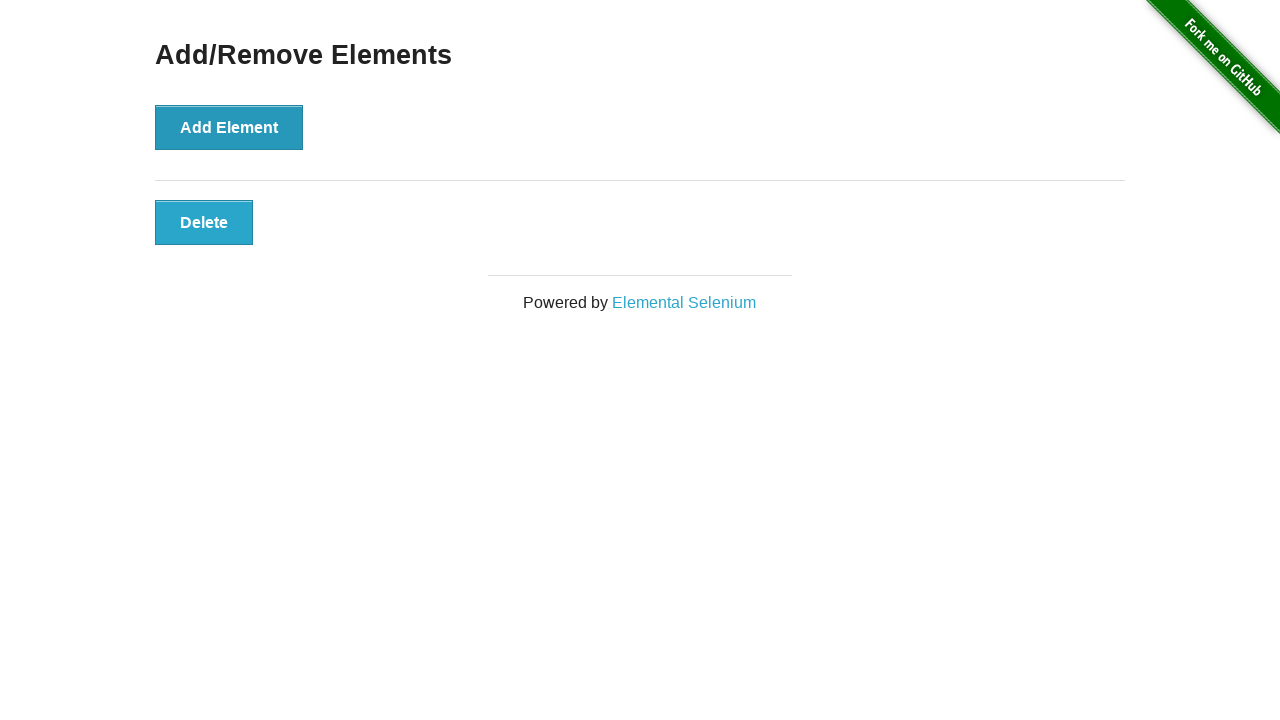

Delete button appeared on page
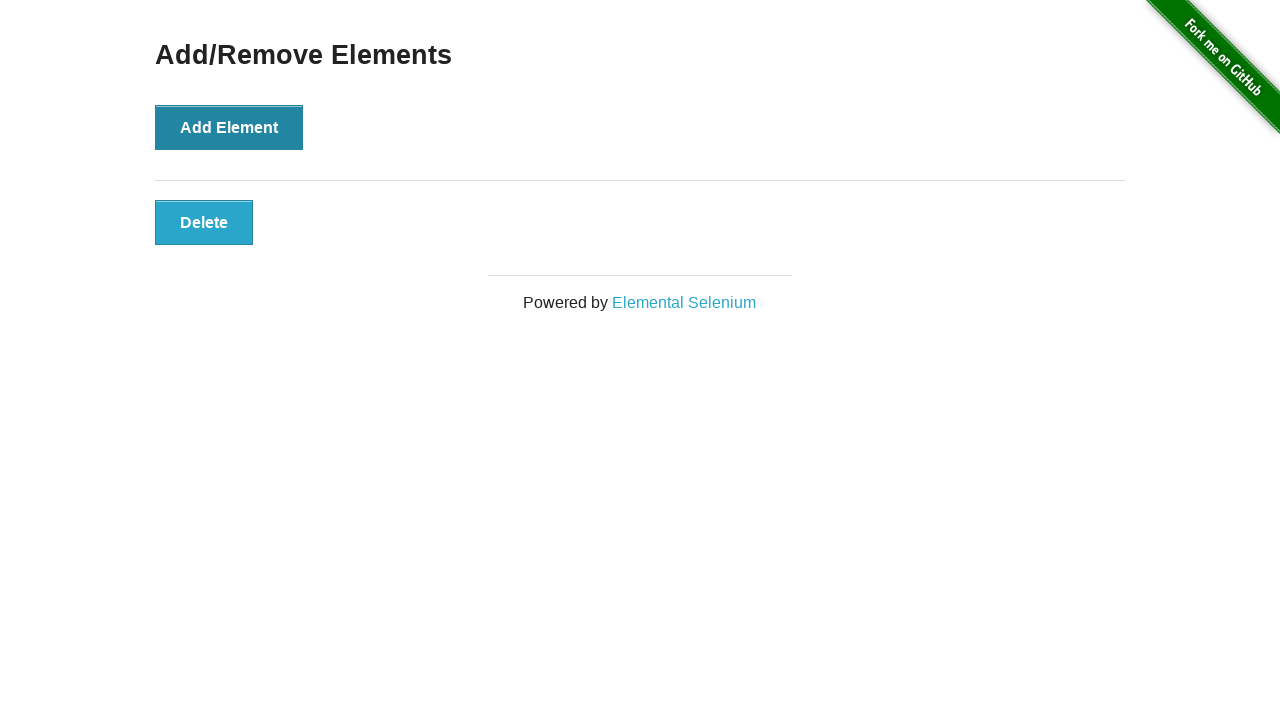

Located the Delete button element
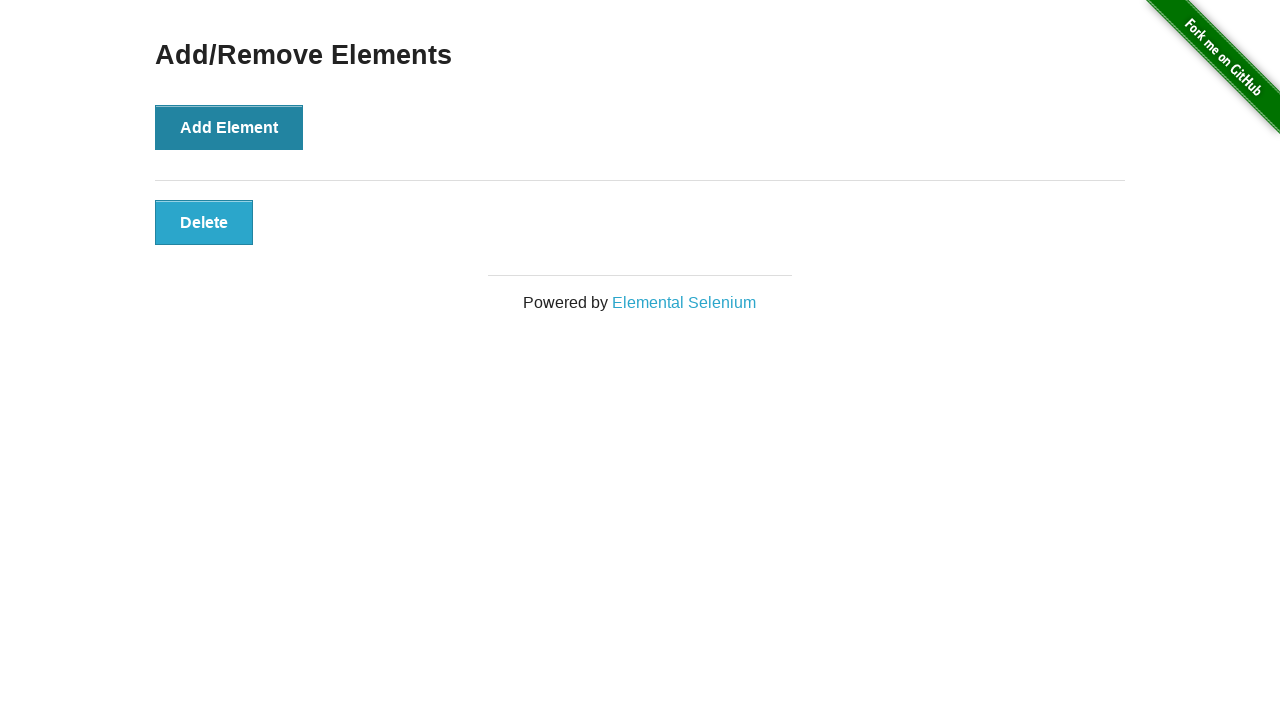

Verified Delete button is visible
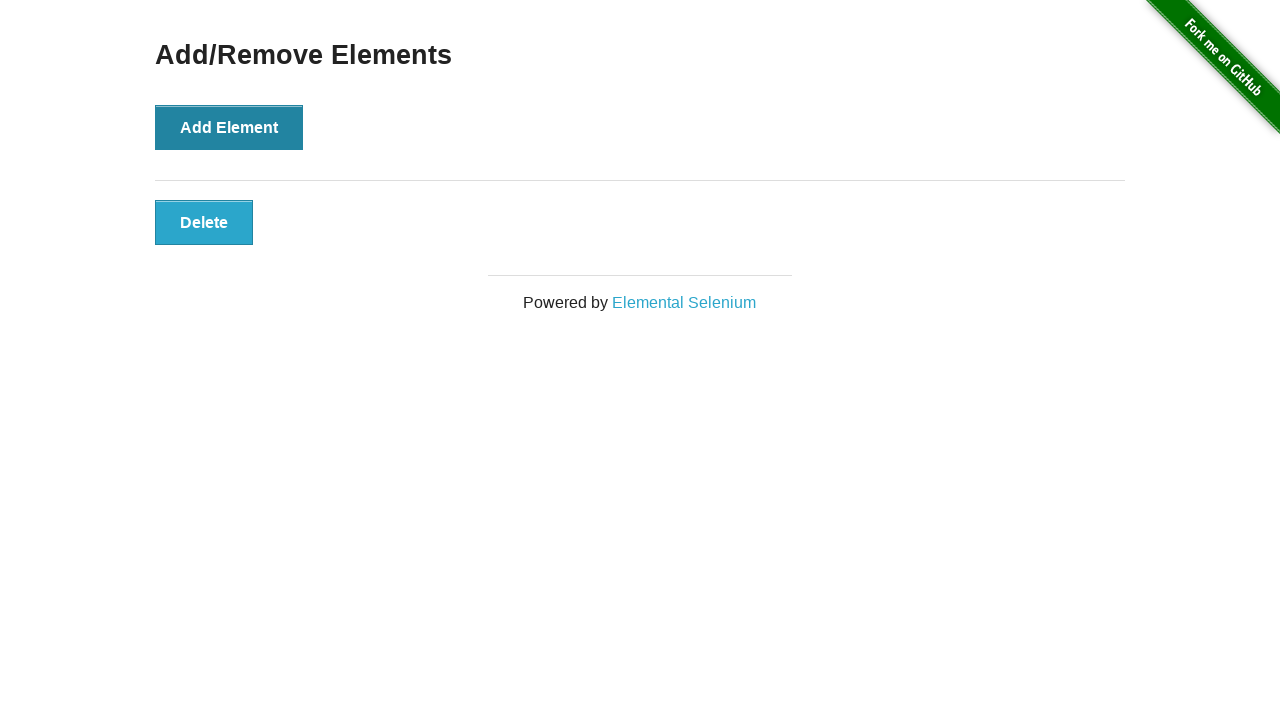

Clicked the Delete button at (204, 222) on xpath=//button[text()='Delete']
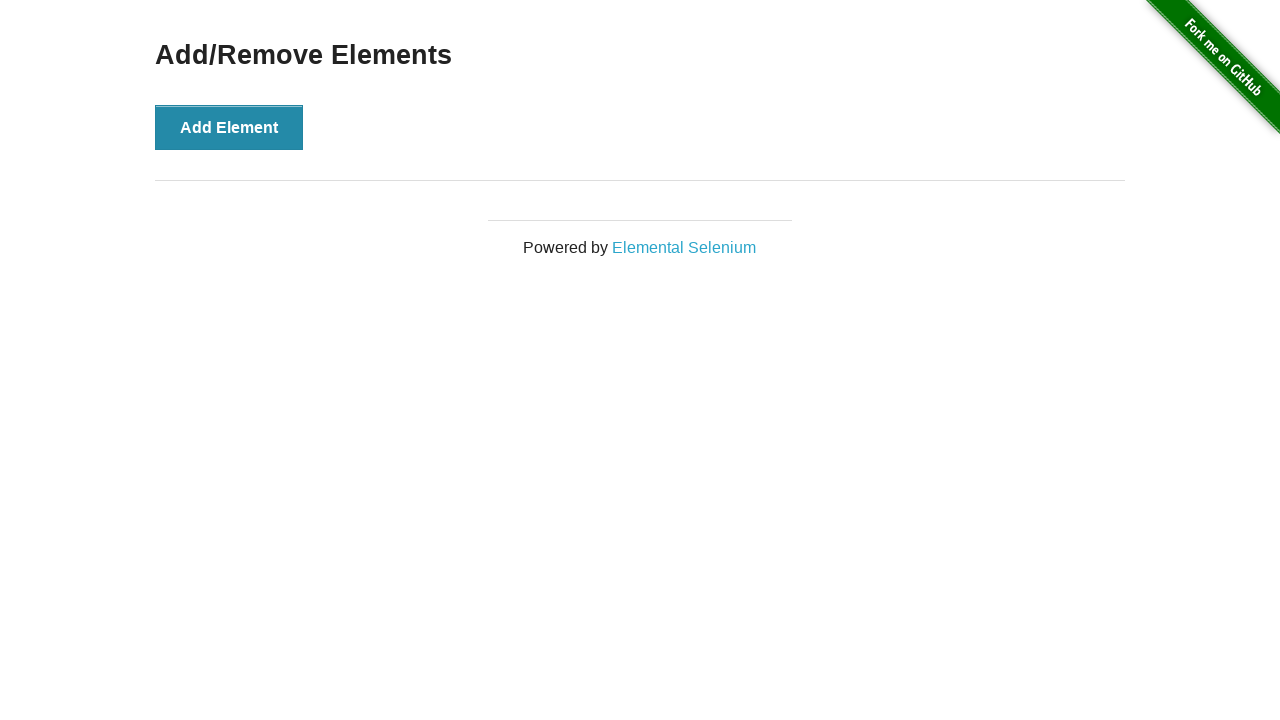

Located the 'Add/Remove Elements' page heading
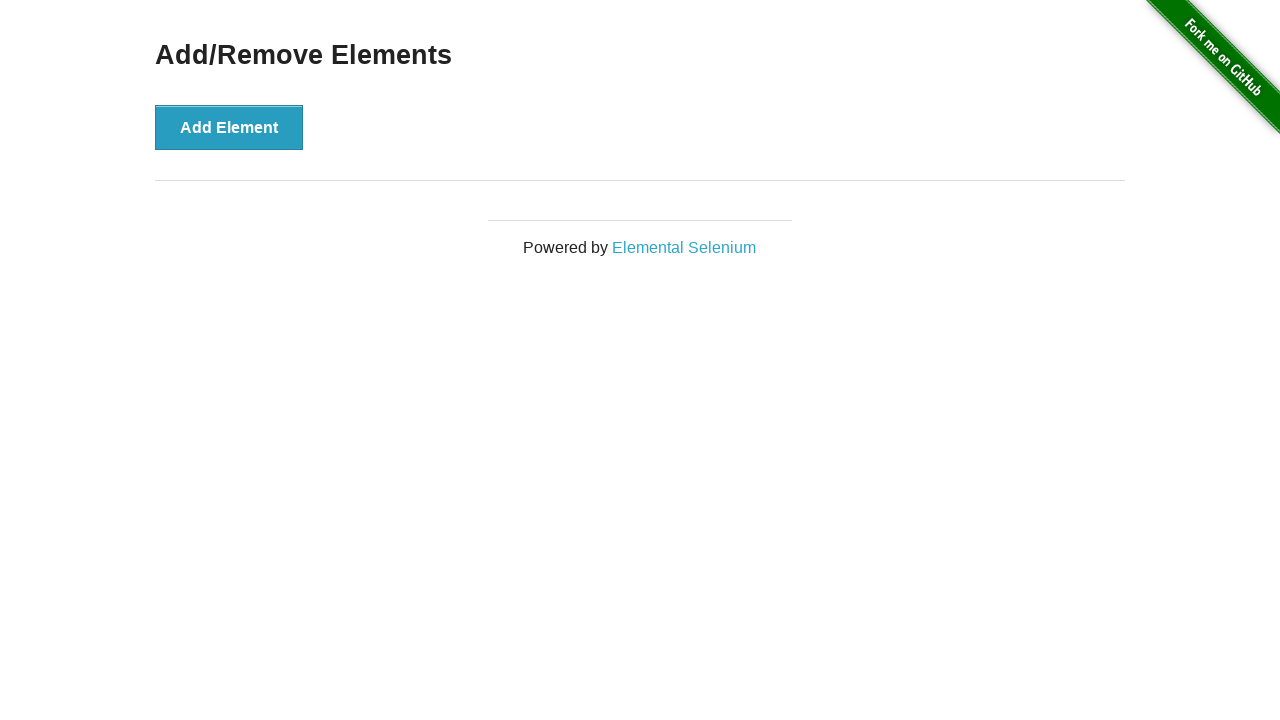

Verified 'Add/Remove Elements' heading is still visible after deleting element
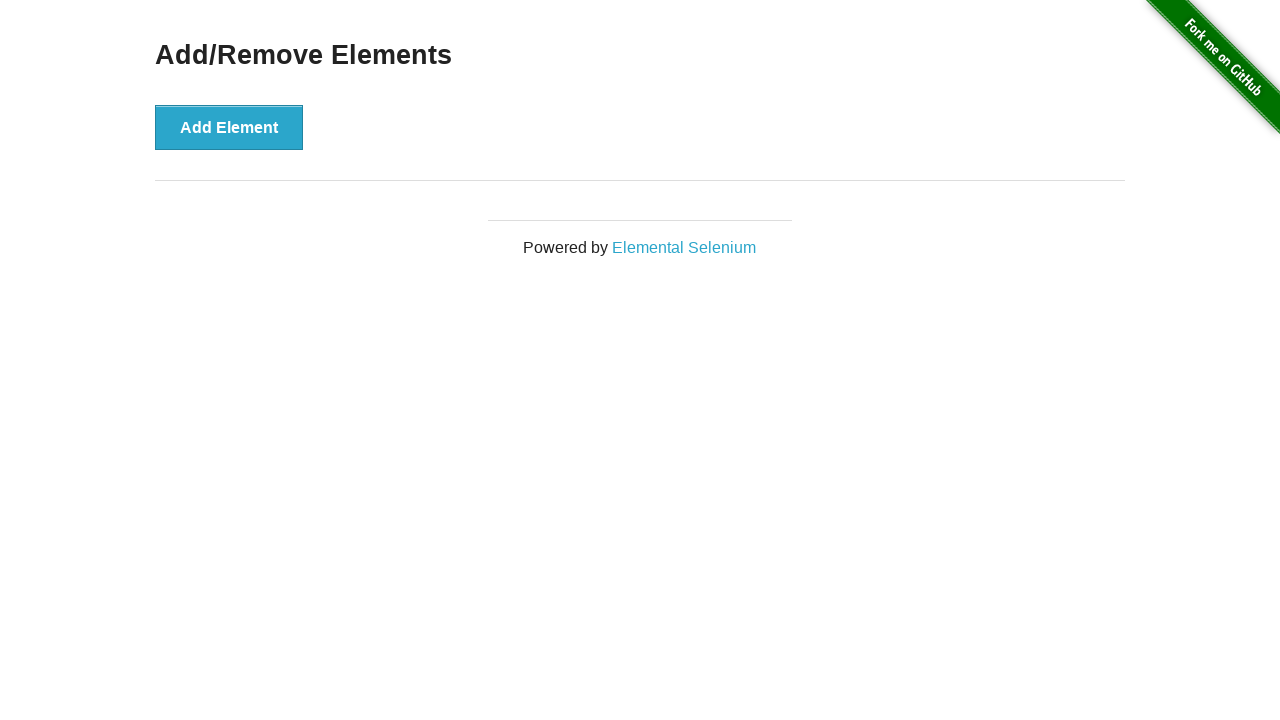

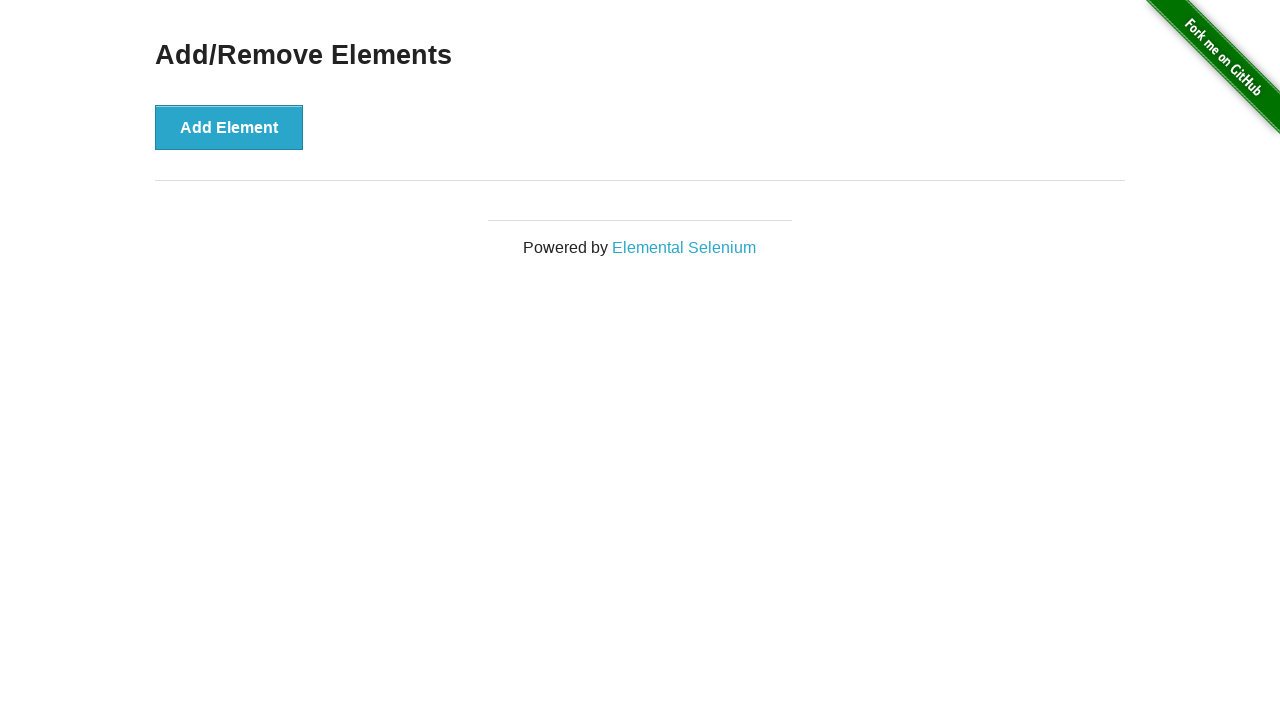